Tests the add/remove elements functionality by clicking the "Add Element" button multiple times to create new elements, then clicking delete buttons to remove them, validating the element count after each operation.

Starting URL: https://the-internet.herokuapp.com/add_remove_elements/

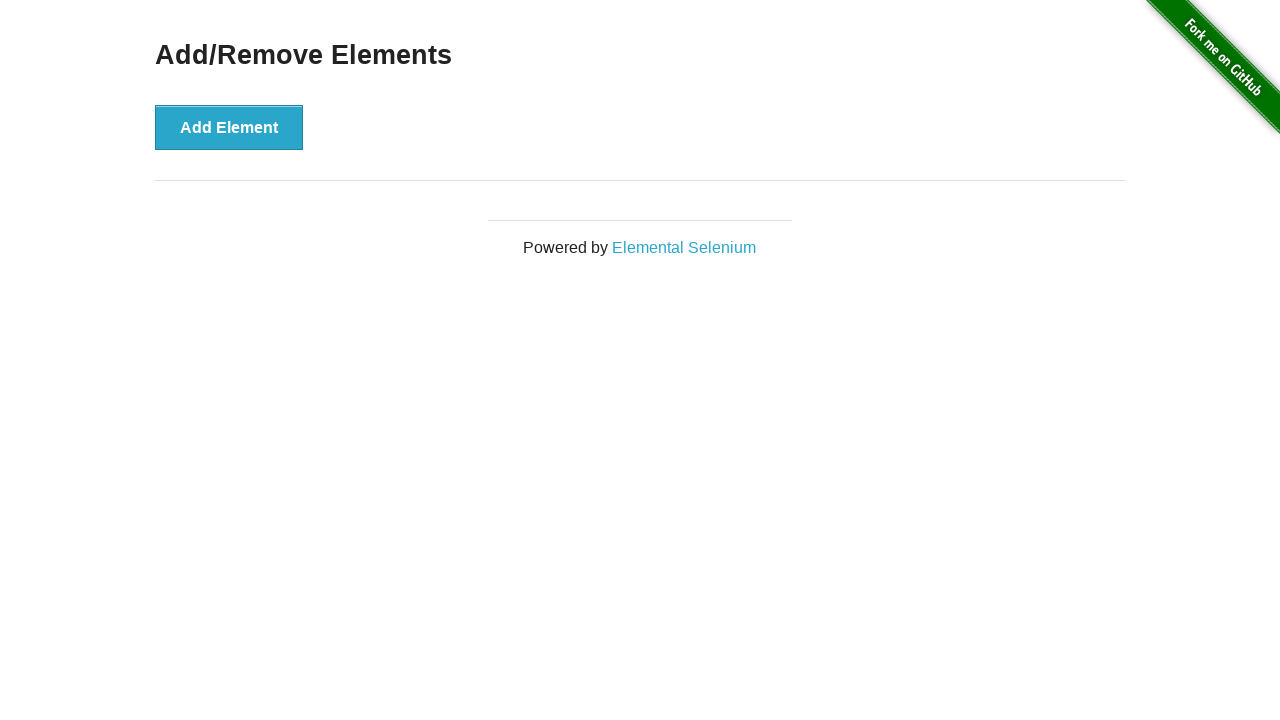

Waited for Add Element button to load
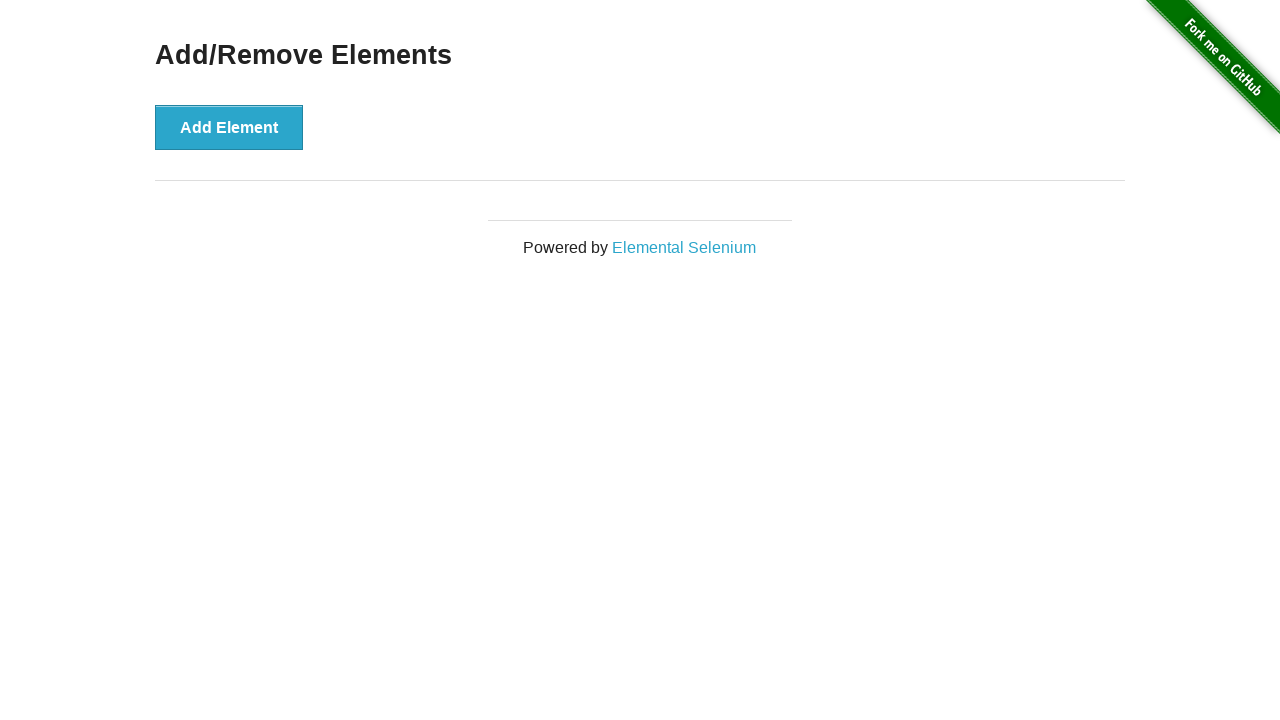

Located the Add Element button
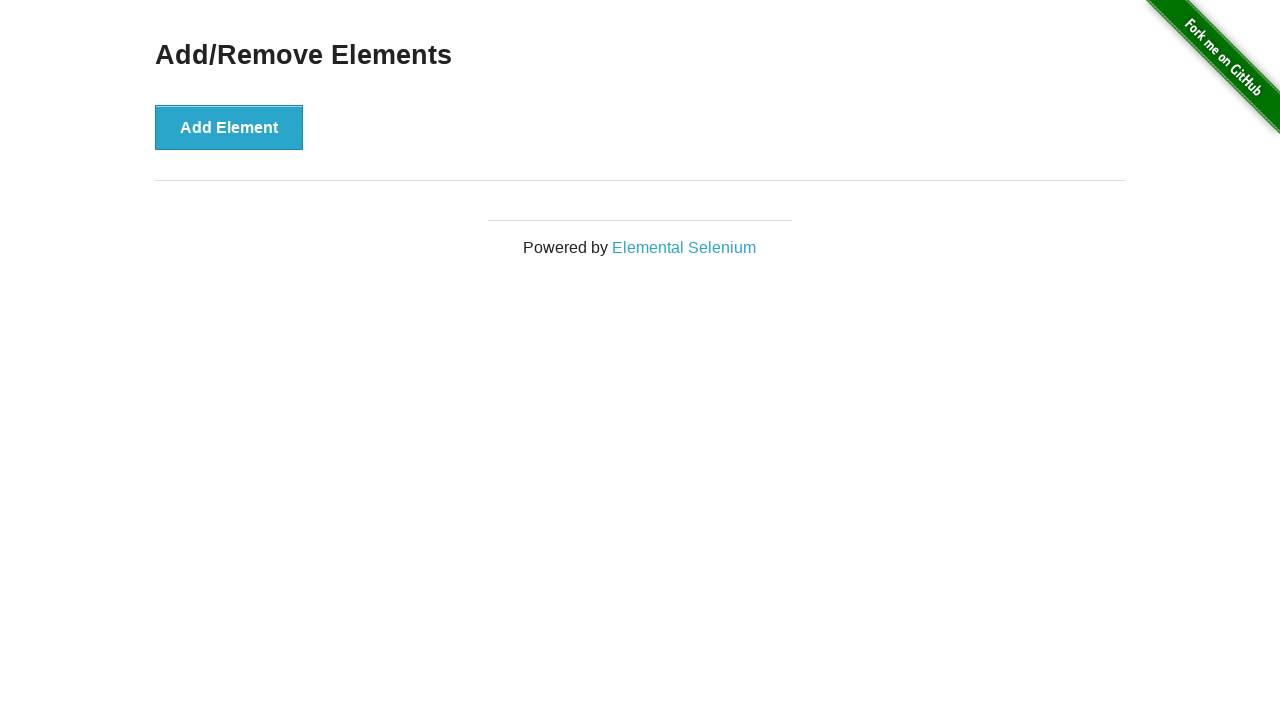

Clicked Add Element button (iteration 1/5) at (229, 127) on div button >> nth=0
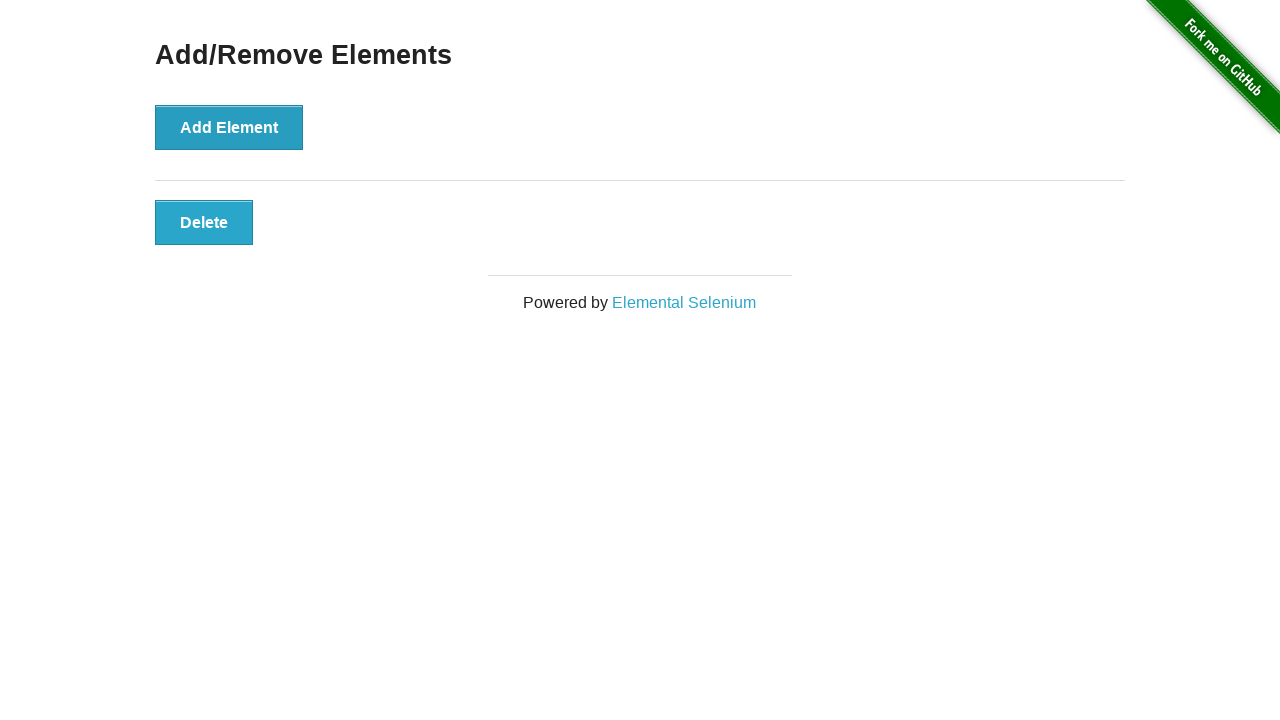

Clicked Add Element button (iteration 2/5) at (229, 127) on div button >> nth=0
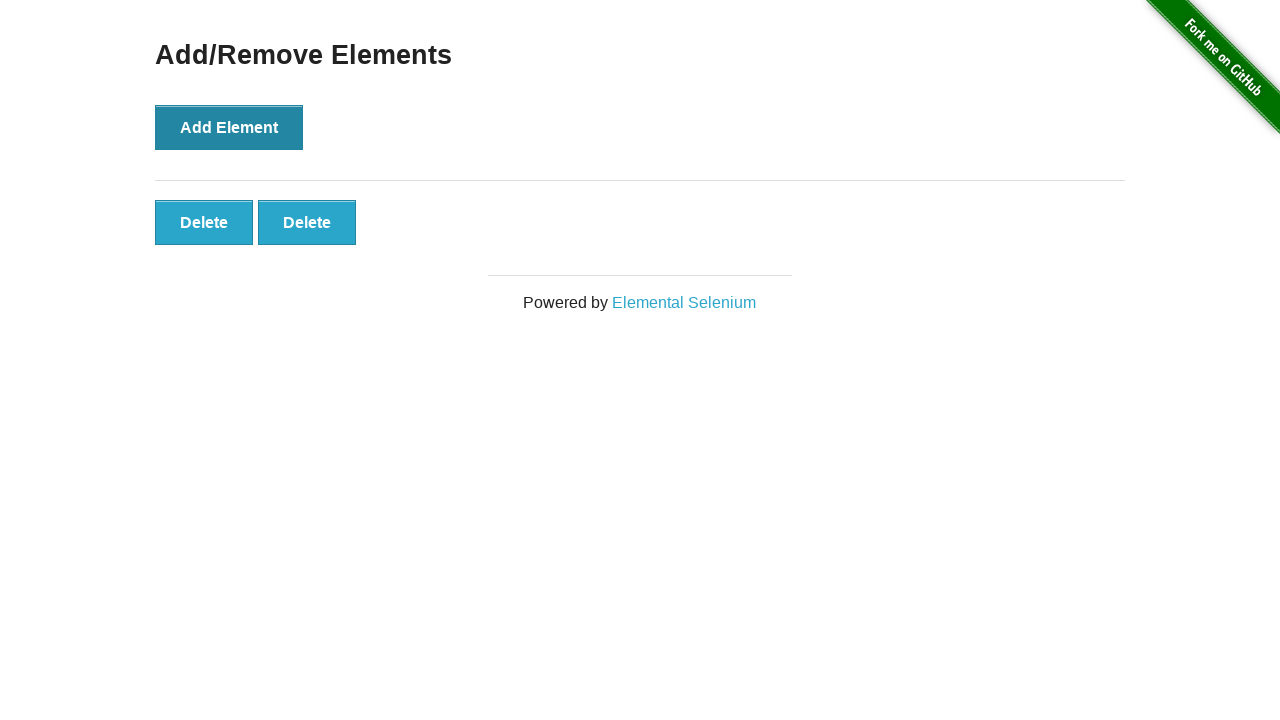

Clicked Add Element button (iteration 3/5) at (229, 127) on div button >> nth=0
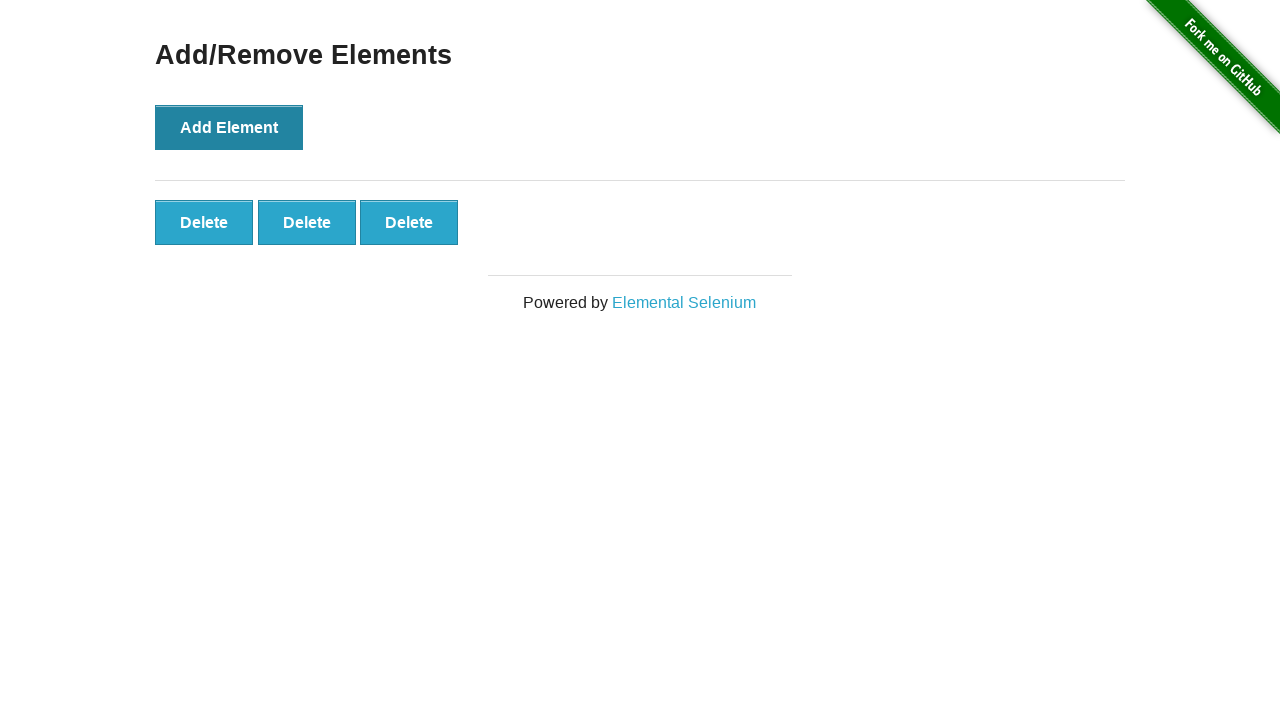

Clicked Add Element button (iteration 4/5) at (229, 127) on div button >> nth=0
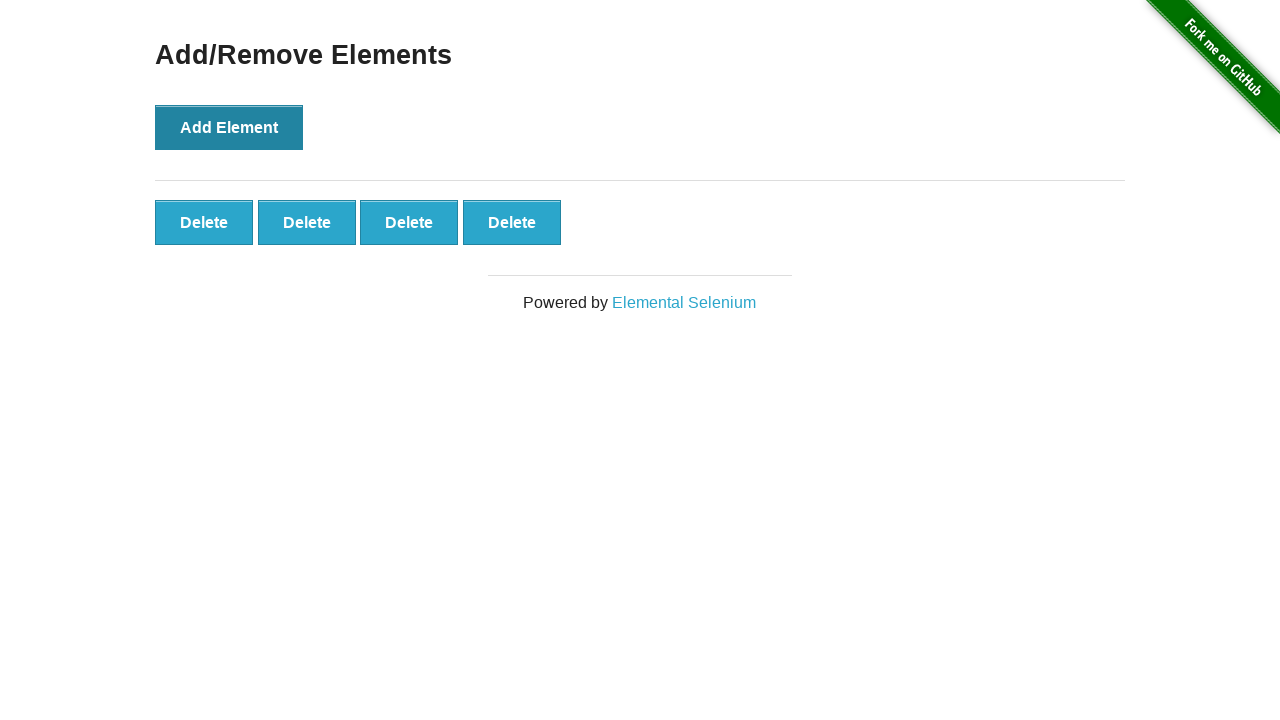

Clicked Add Element button (iteration 5/5) at (229, 127) on div button >> nth=0
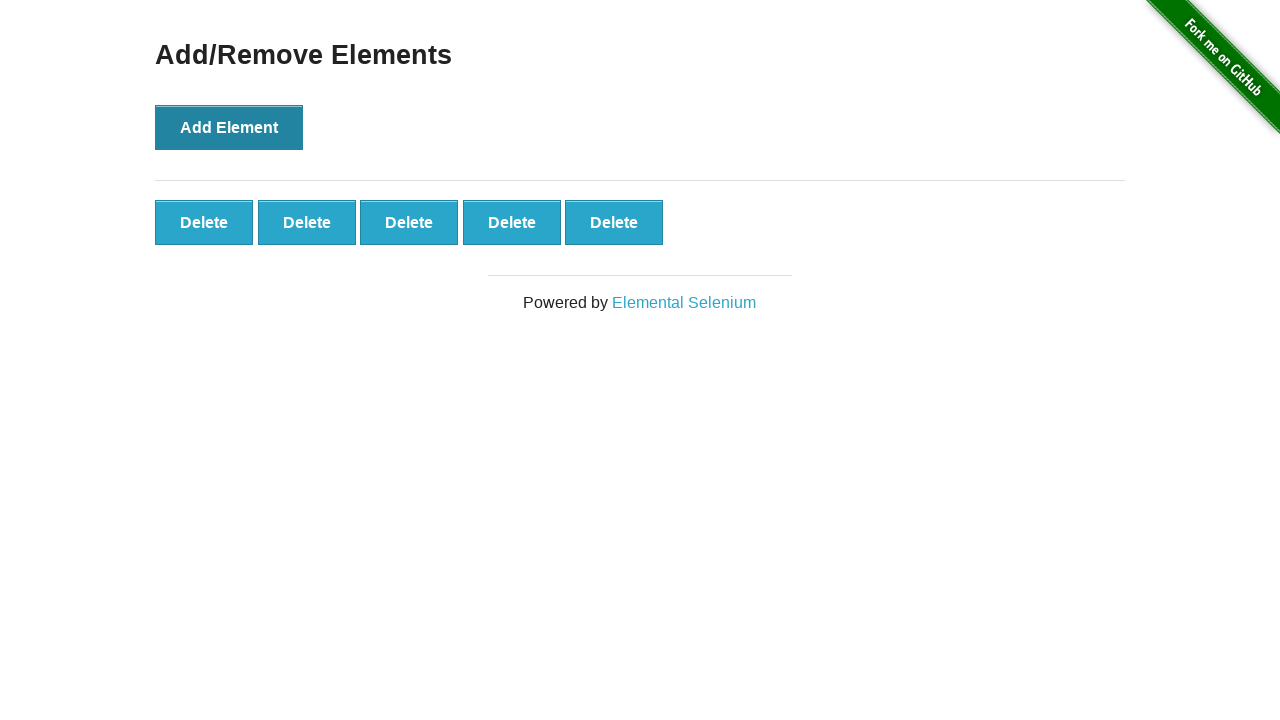

Waited for delete buttons to appear in elements container
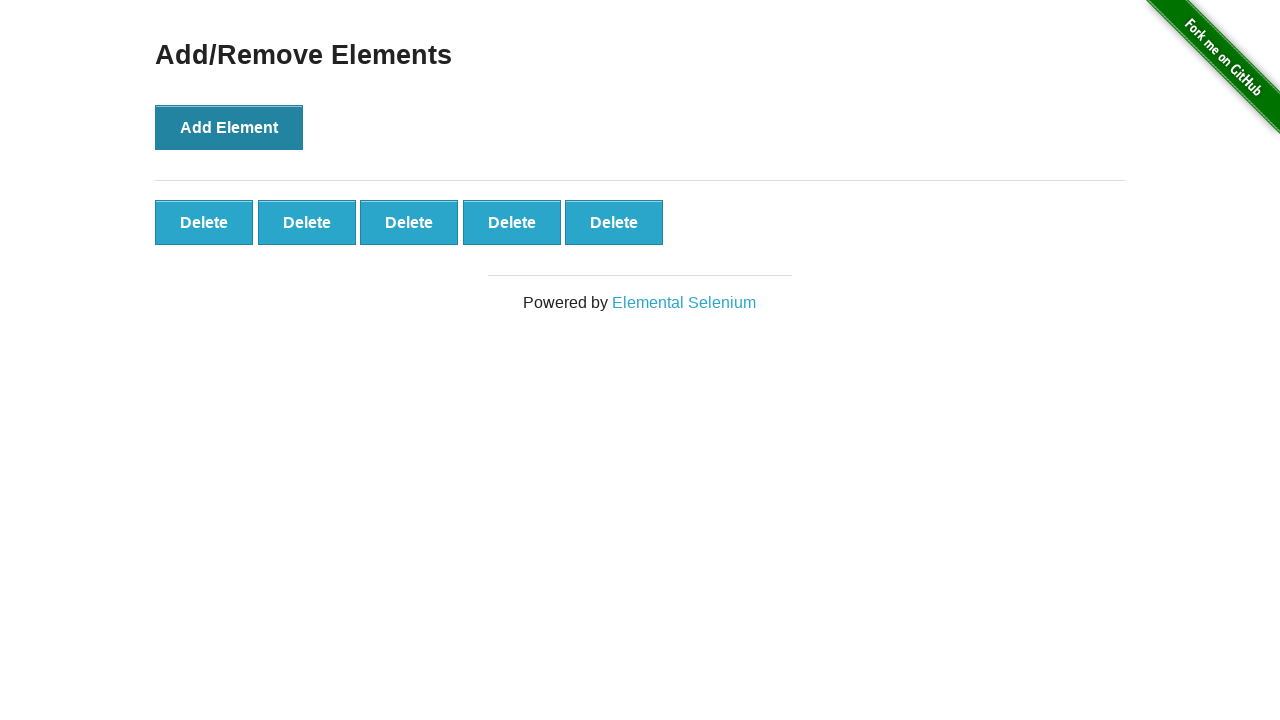

Located all delete buttons
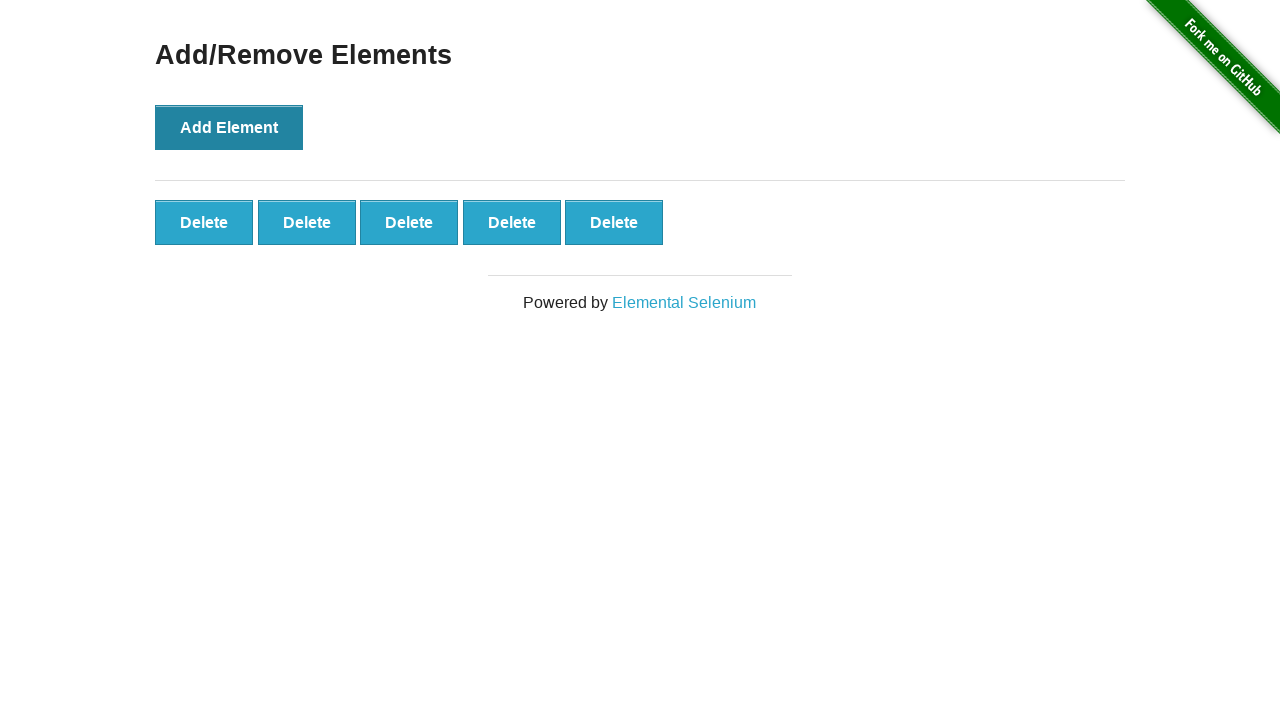

Verified 5 delete buttons are present
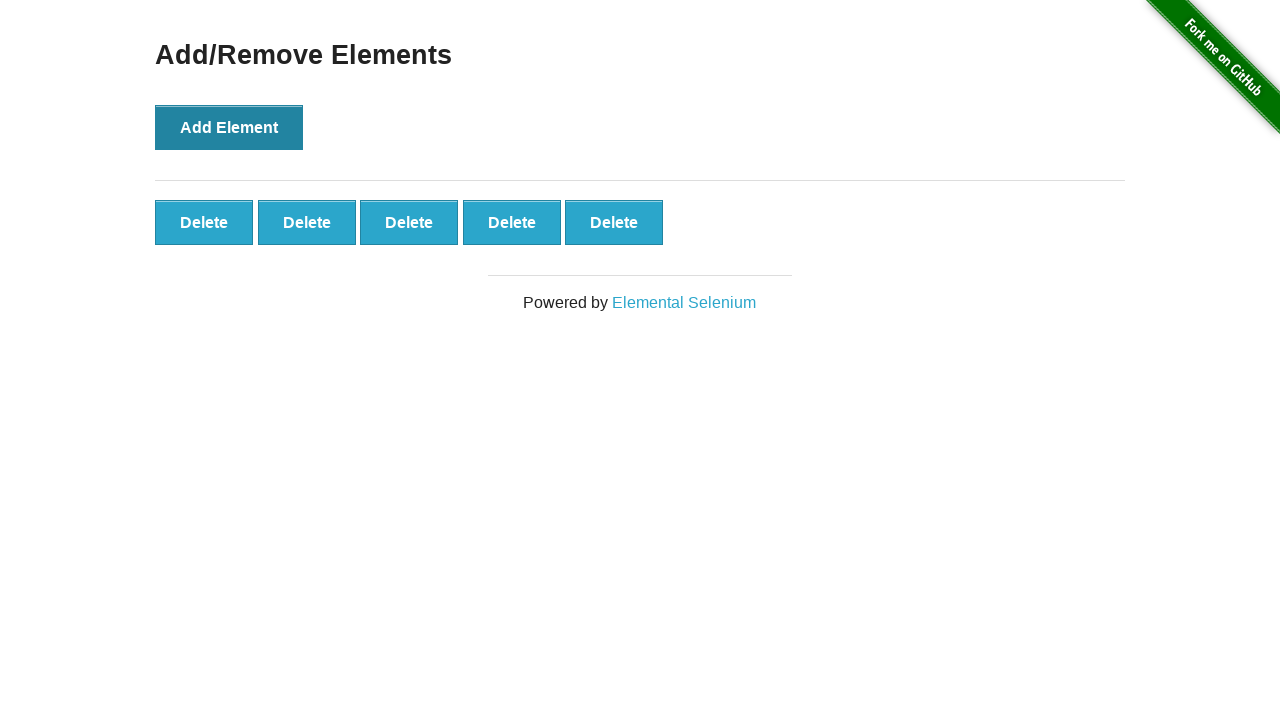

Clicked delete button to remove element (iteration 1/3) at (204, 222) on #elements button >> nth=0
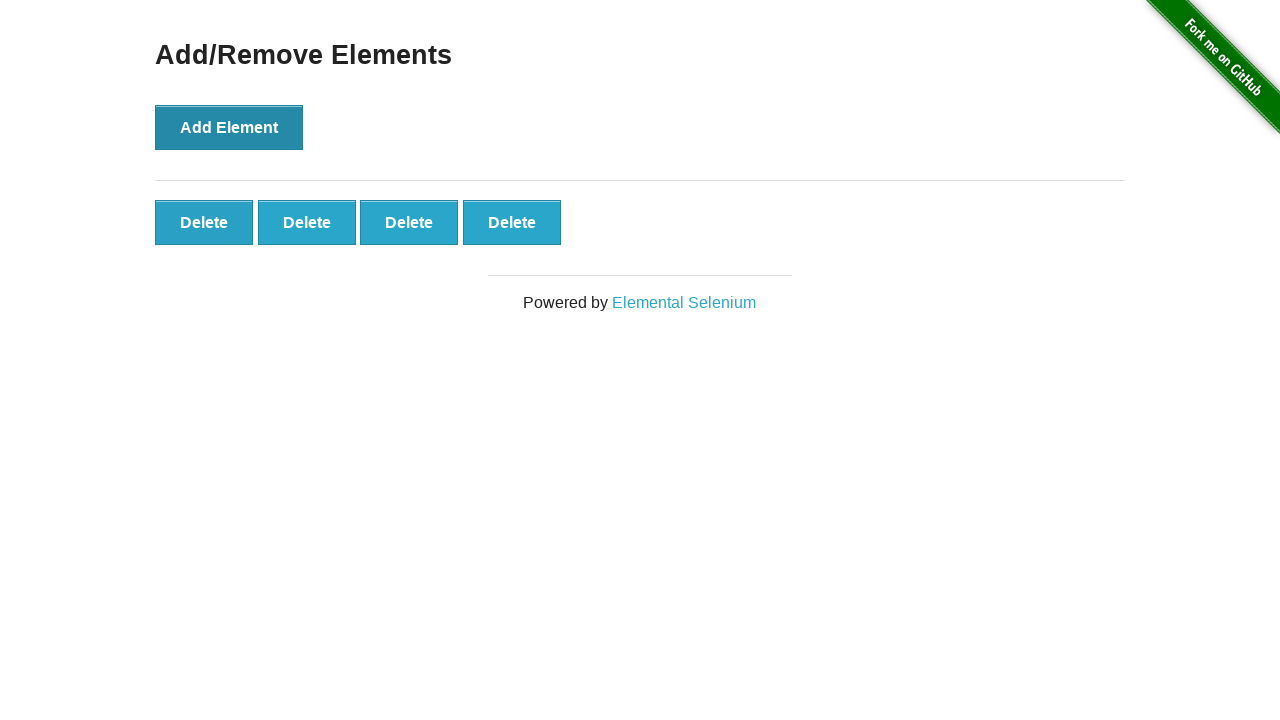

Clicked delete button to remove element (iteration 2/3) at (204, 222) on #elements button >> nth=0
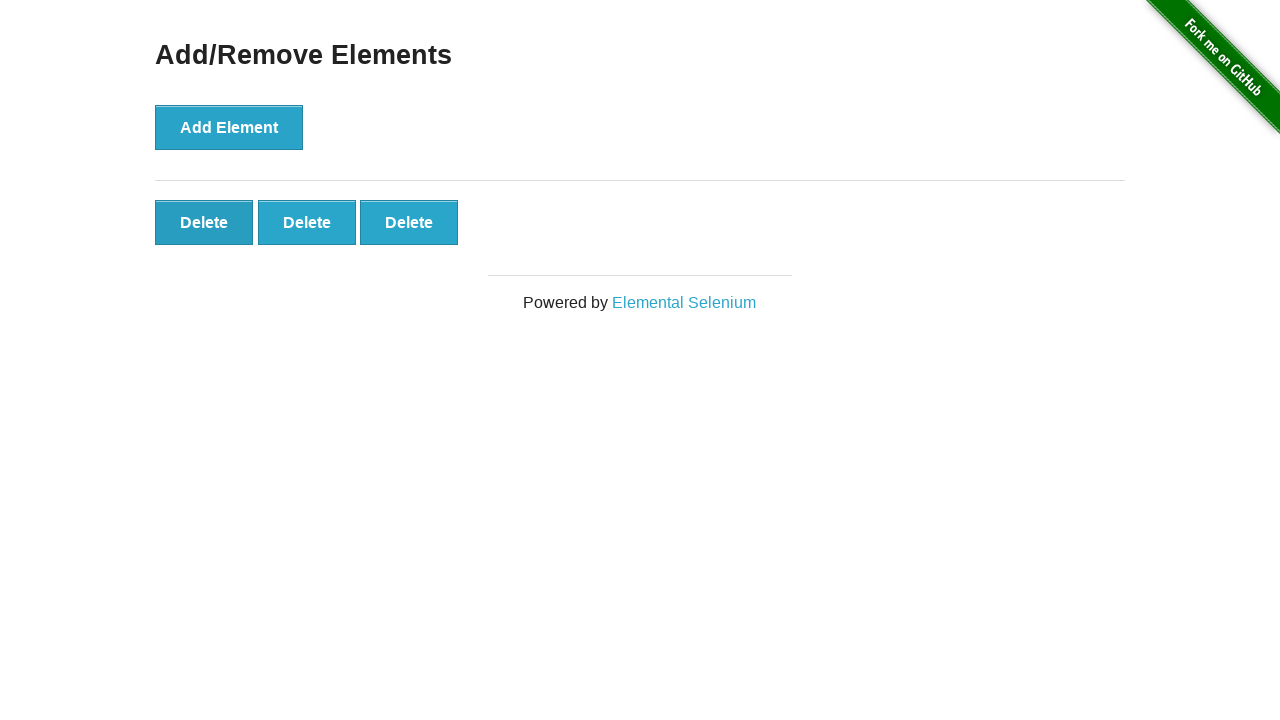

Clicked delete button to remove element (iteration 3/3) at (204, 222) on #elements button >> nth=0
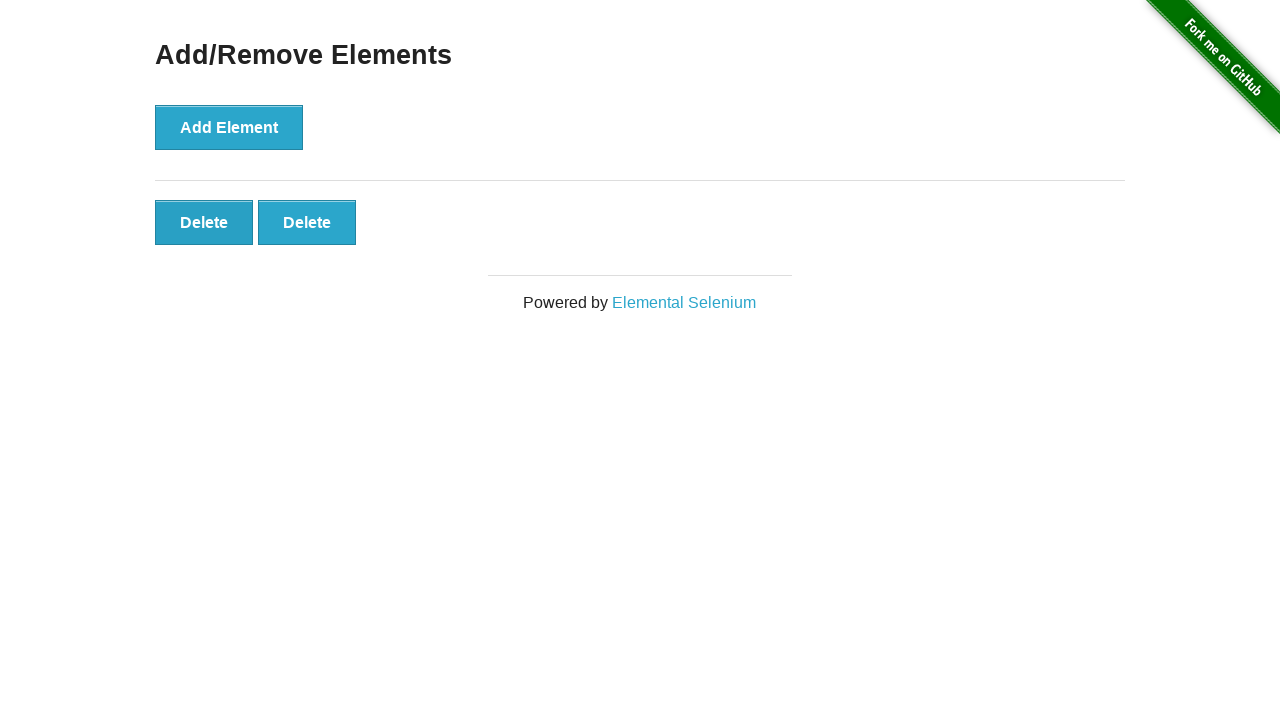

Located remaining delete buttons
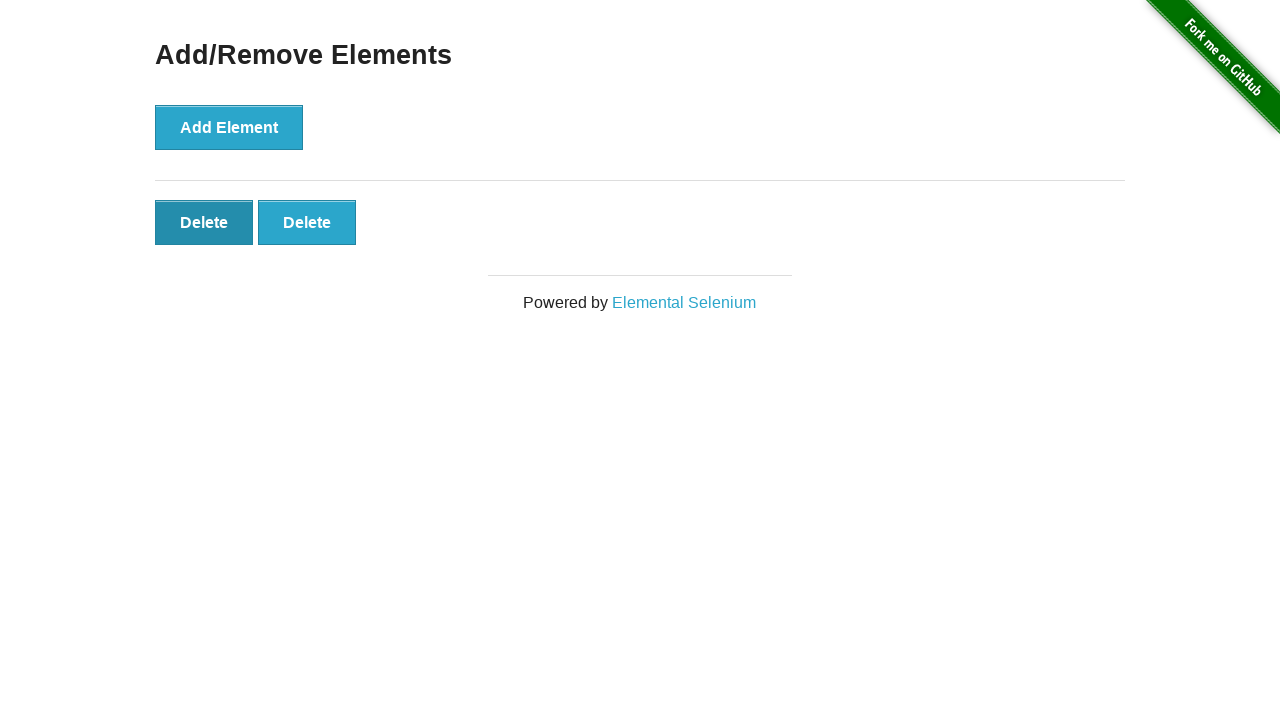

Verified 2 elements remain after deleting 3
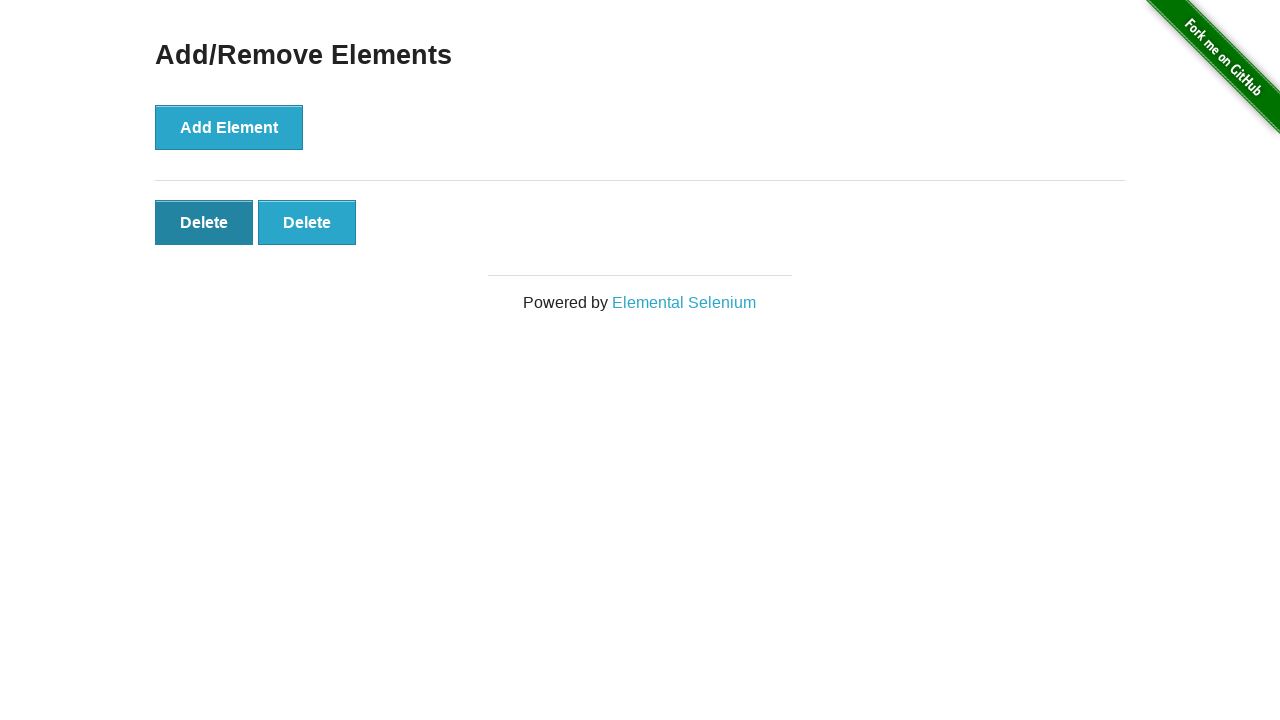

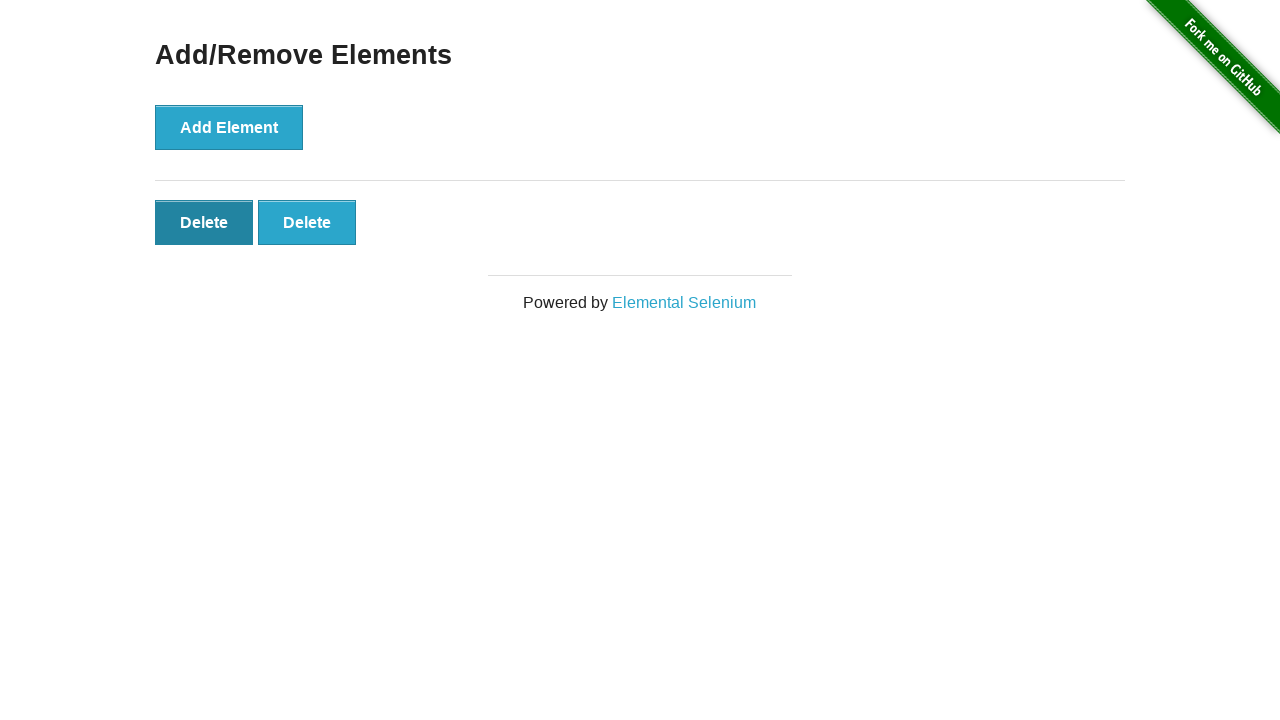